Tests dropdown selection functionality by selecting a country (India), state (Odisha), and city from cascading dropdown menus on a demo application.

Starting URL: https://demoapps.qspiders.com/ui/dropdown?sublist=0

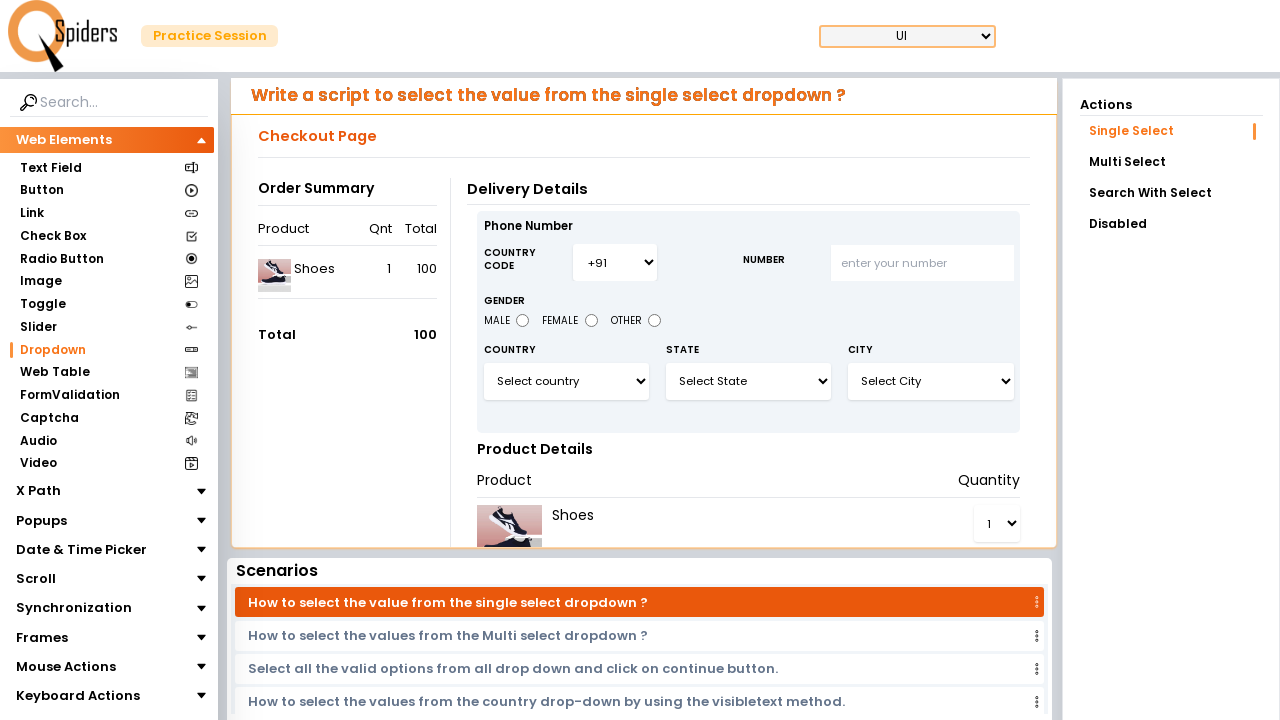

Selected 'India' from country dropdown on select#select3
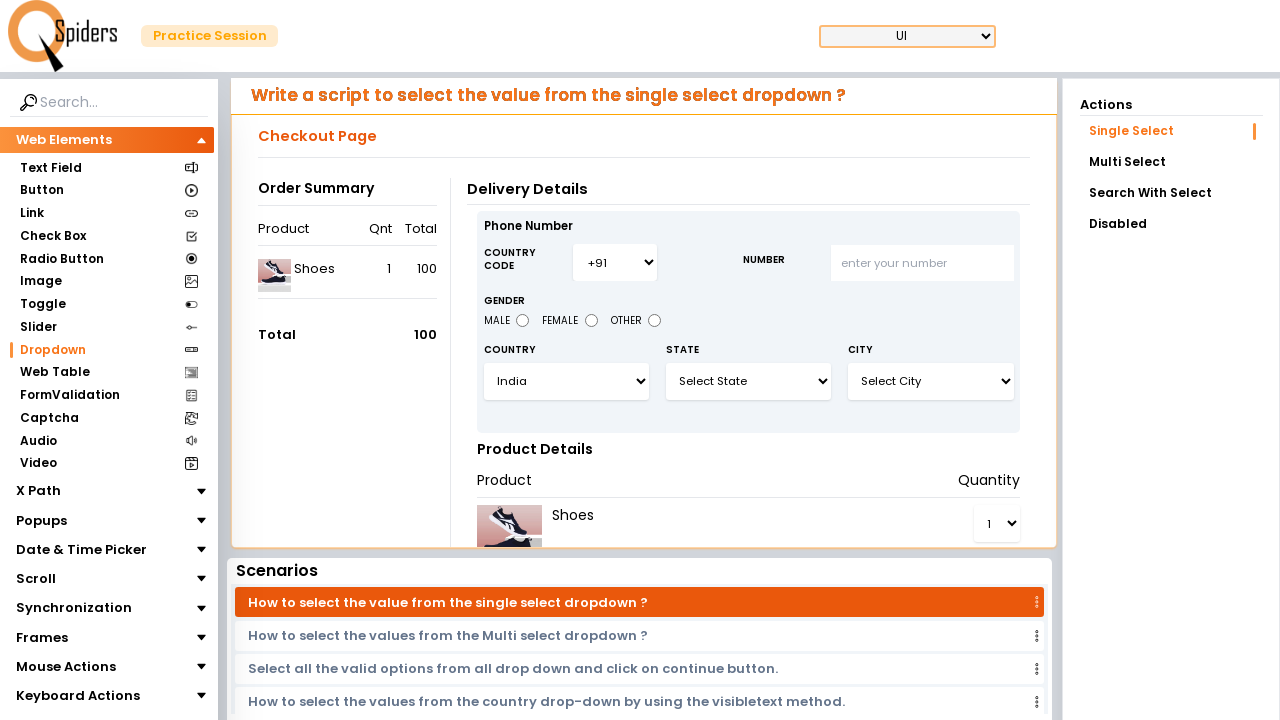

Selected 'Odisha' from state dropdown on select#select5
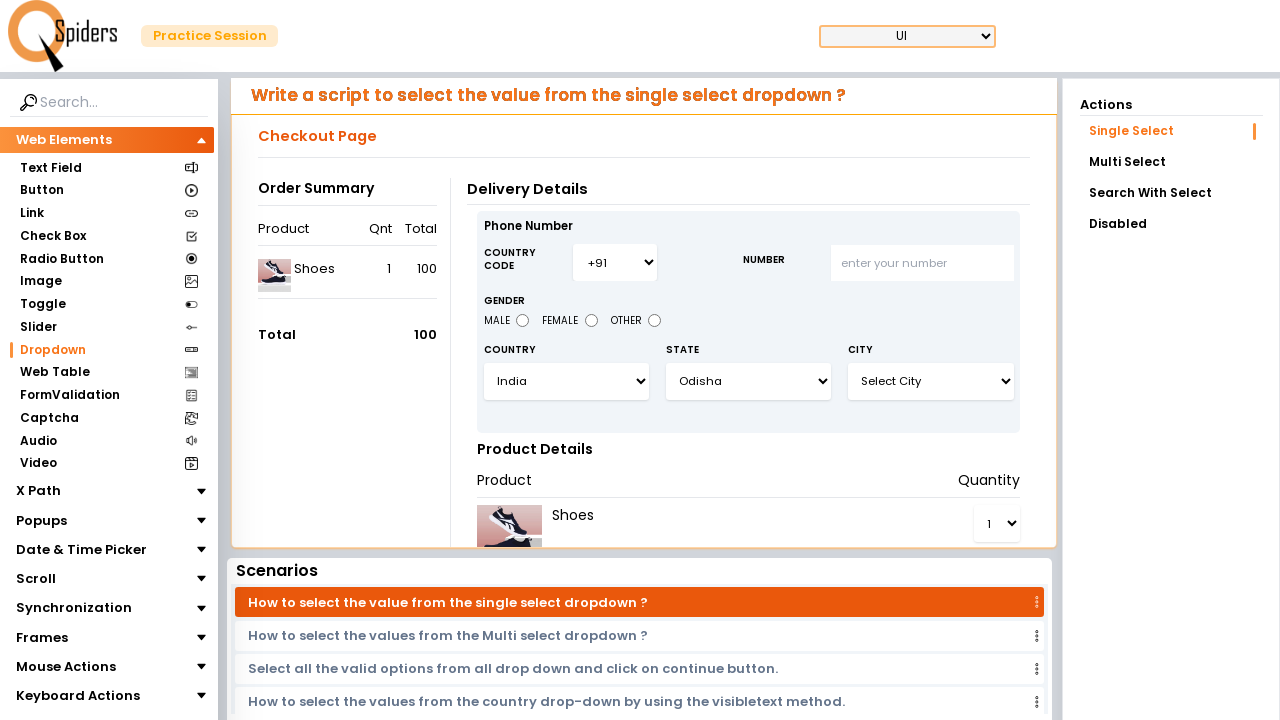

Selected 4th option from city dropdown on xpath=//label[text()='City']/following-sibling::select
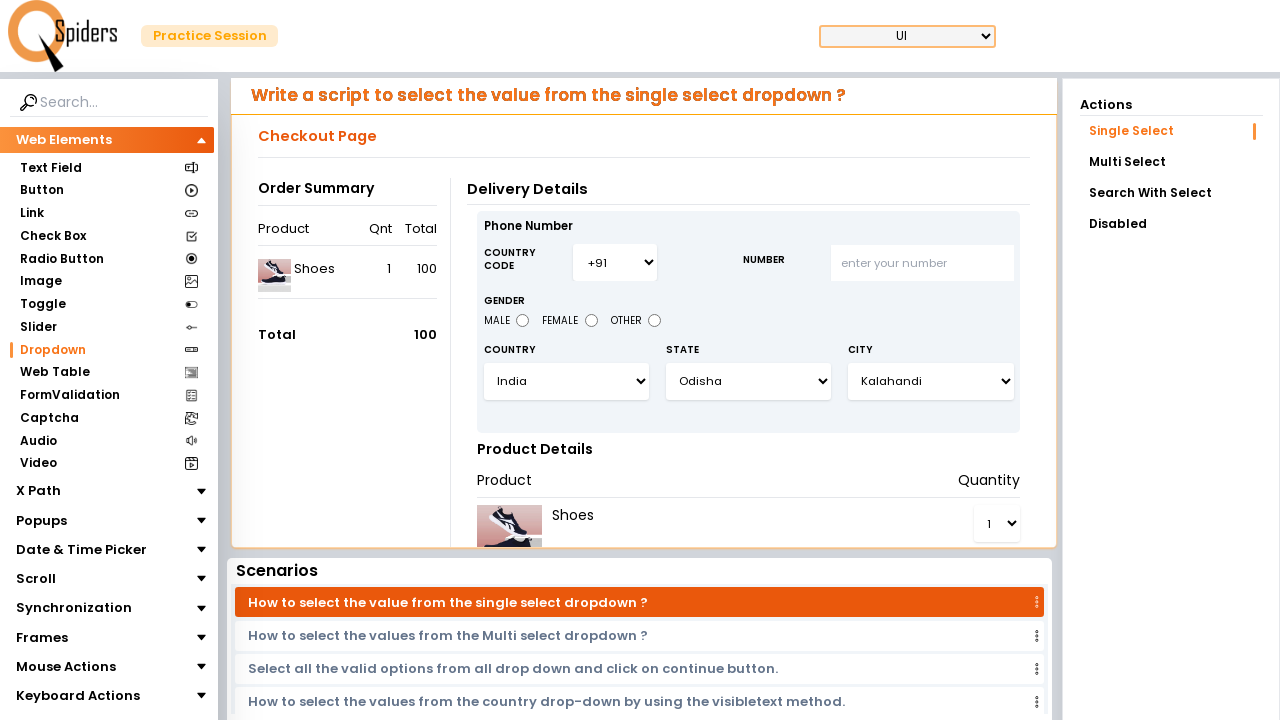

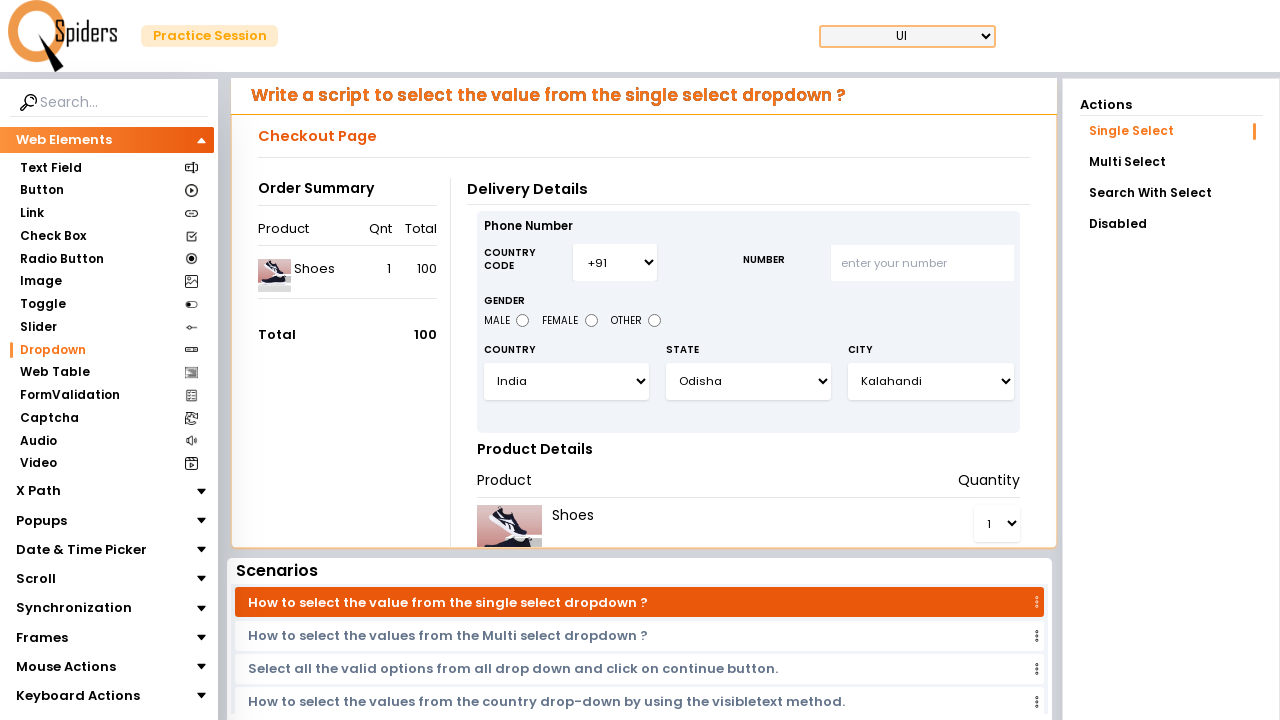